Tests jQuery UI autocomplete demo by switching to an iframe, entering text in the autocomplete field, then switching back to main content and clicking on the Button link

Starting URL: http://jqueryui.com/autocomplete/

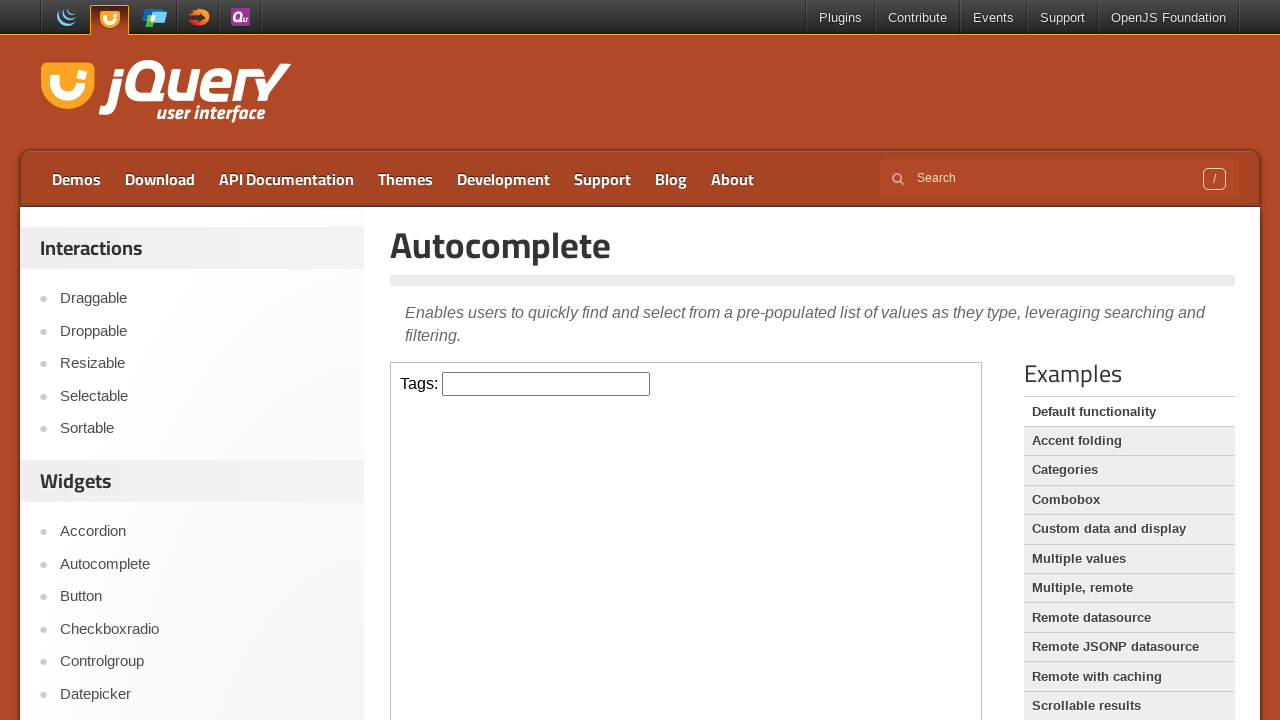

Located the demo iframe
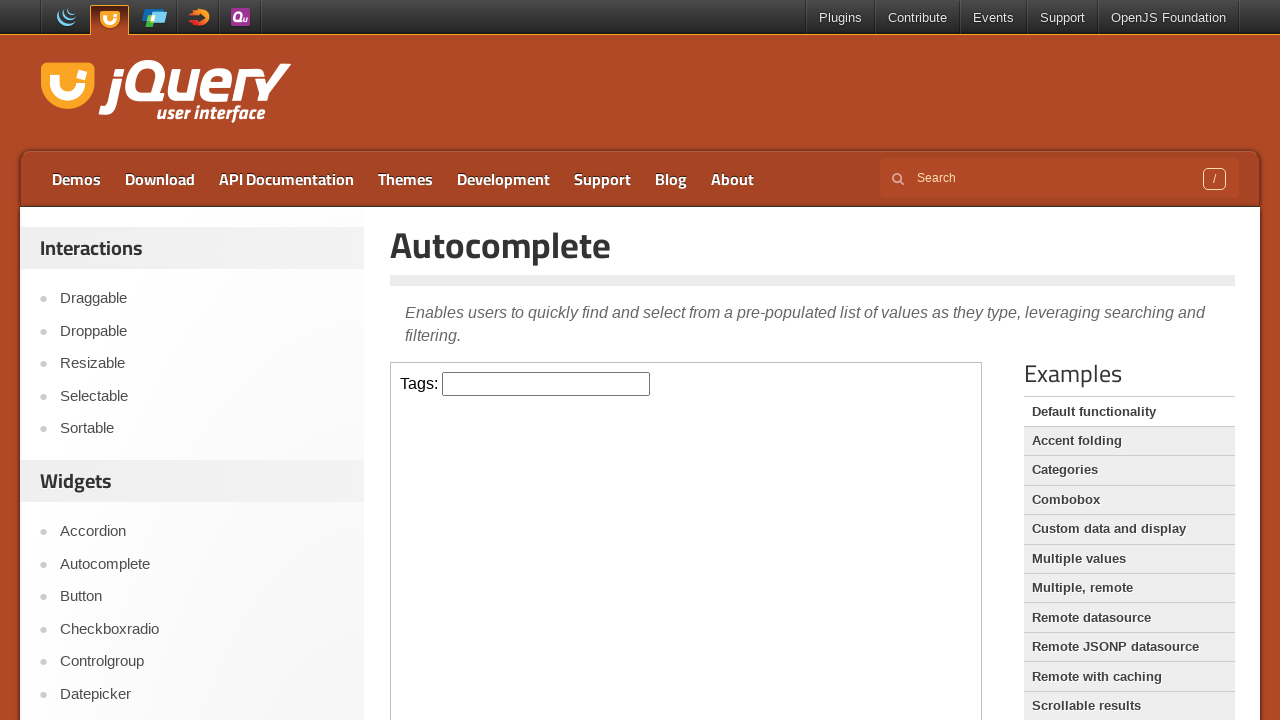

Entered 'Selenium' in the autocomplete field within the iframe on .demo-frame >> internal:control=enter-frame >> #tags
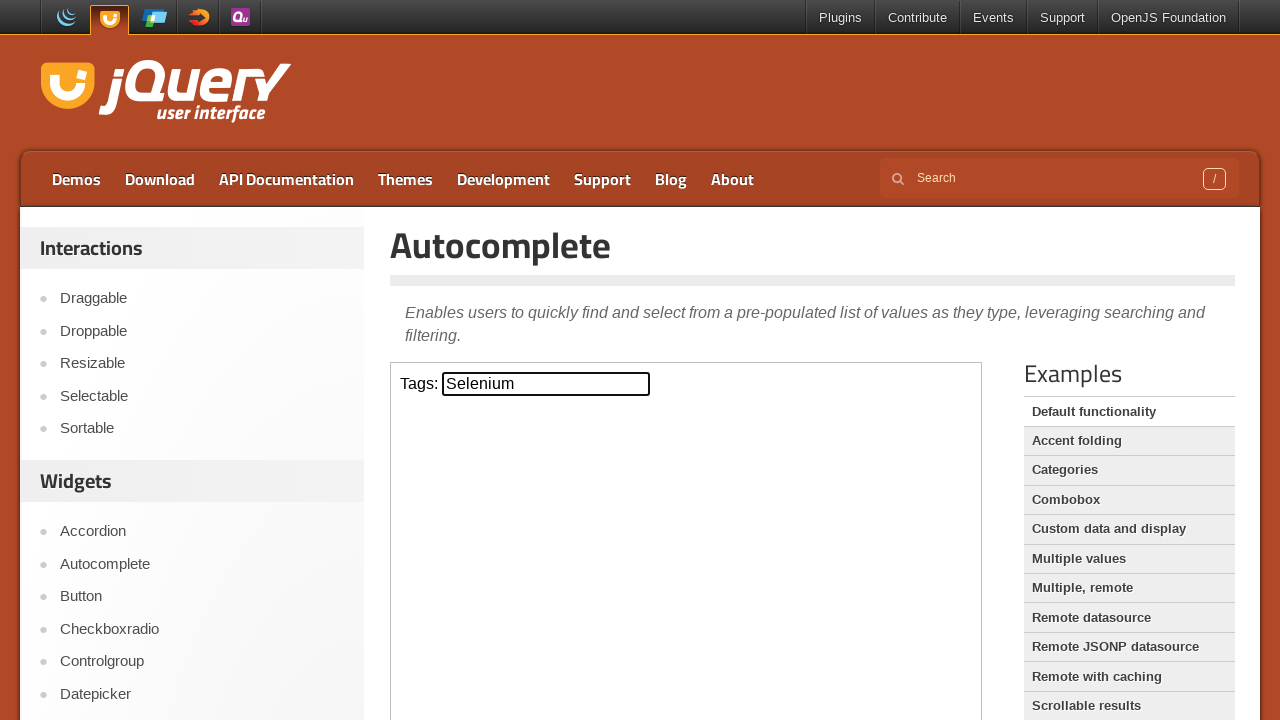

Clicked on the Button link in the main content at (202, 597) on a:has-text('Button')
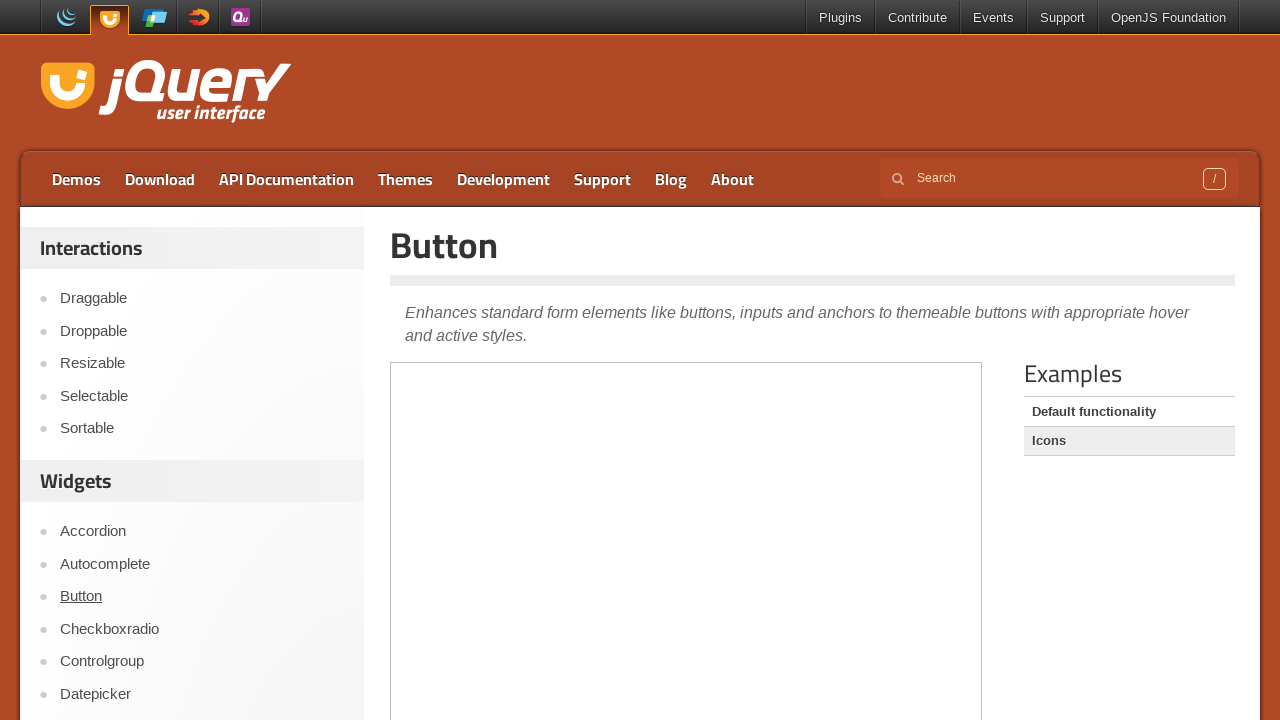

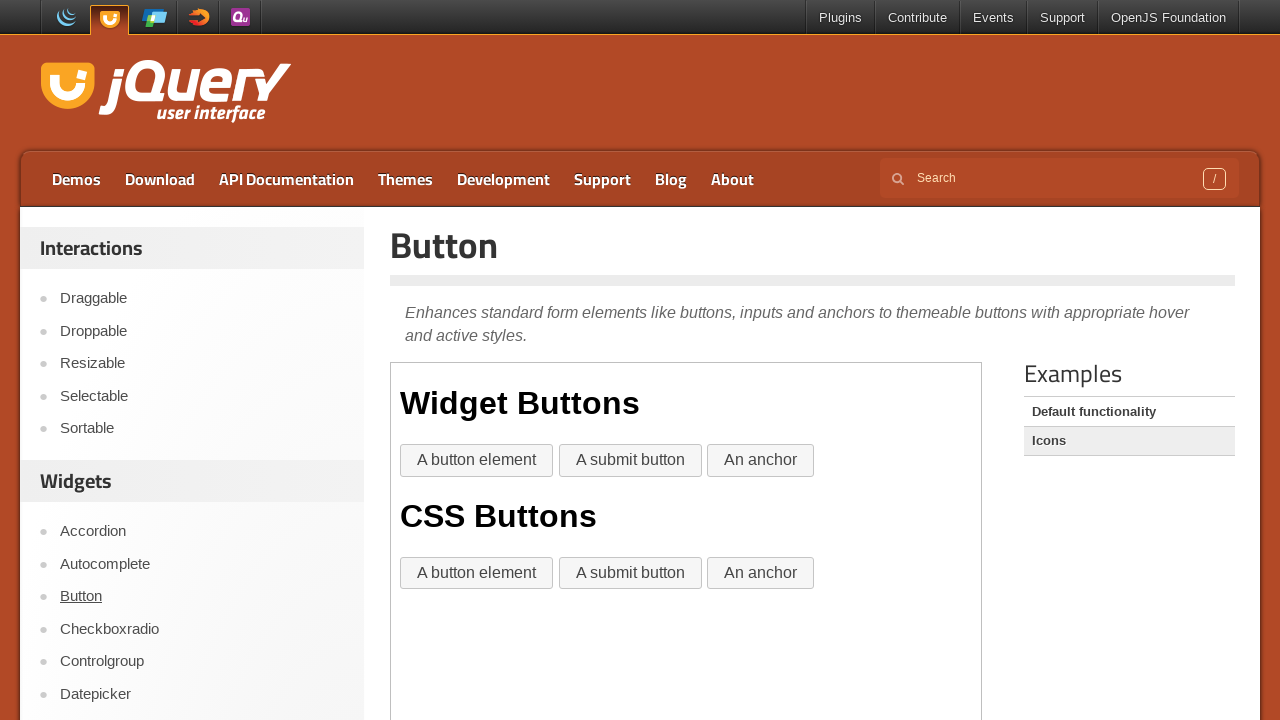